Tests shopping cart functionality by adding multiple products (2 Stuffed Frogs, 5 Fluffy Bunnies, 3 Valentine Bears), navigating to cart, and verifying individual prices, subtotals, and total calculations.

Starting URL: https://jupiter.cloud.planittesting.com/

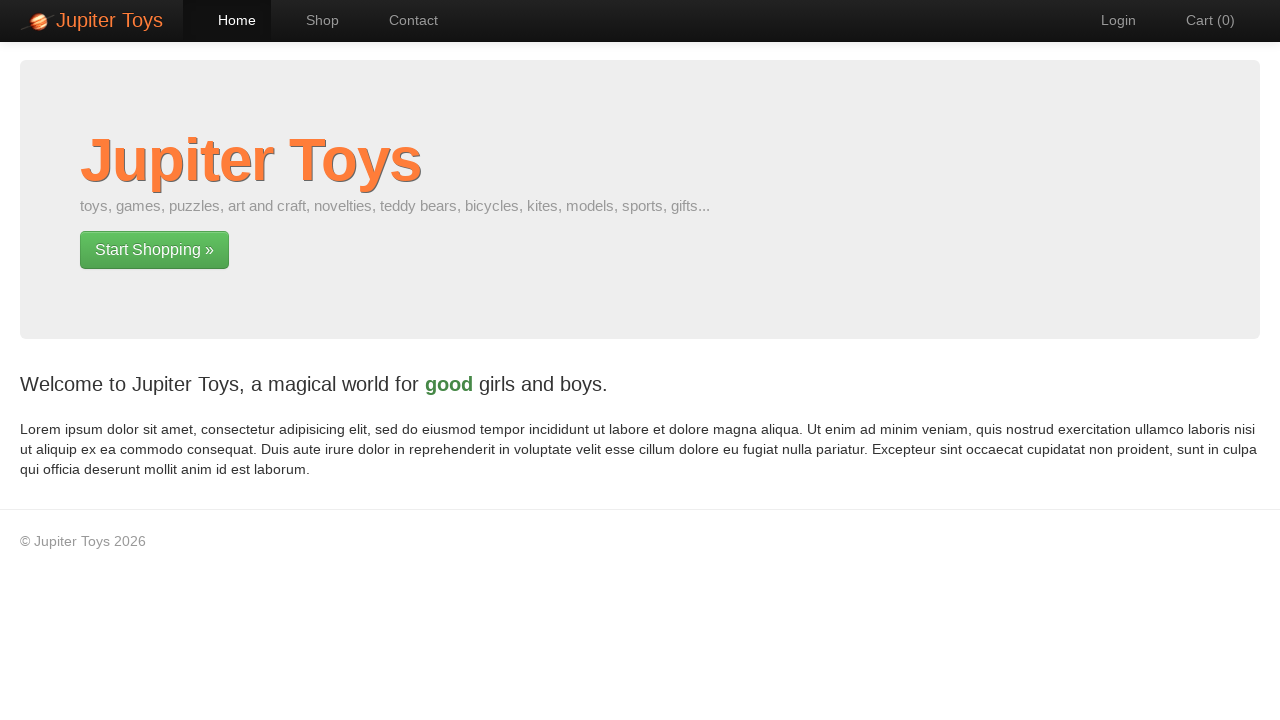

Navigated to shop page at (312, 20) on a[href='#/shop']
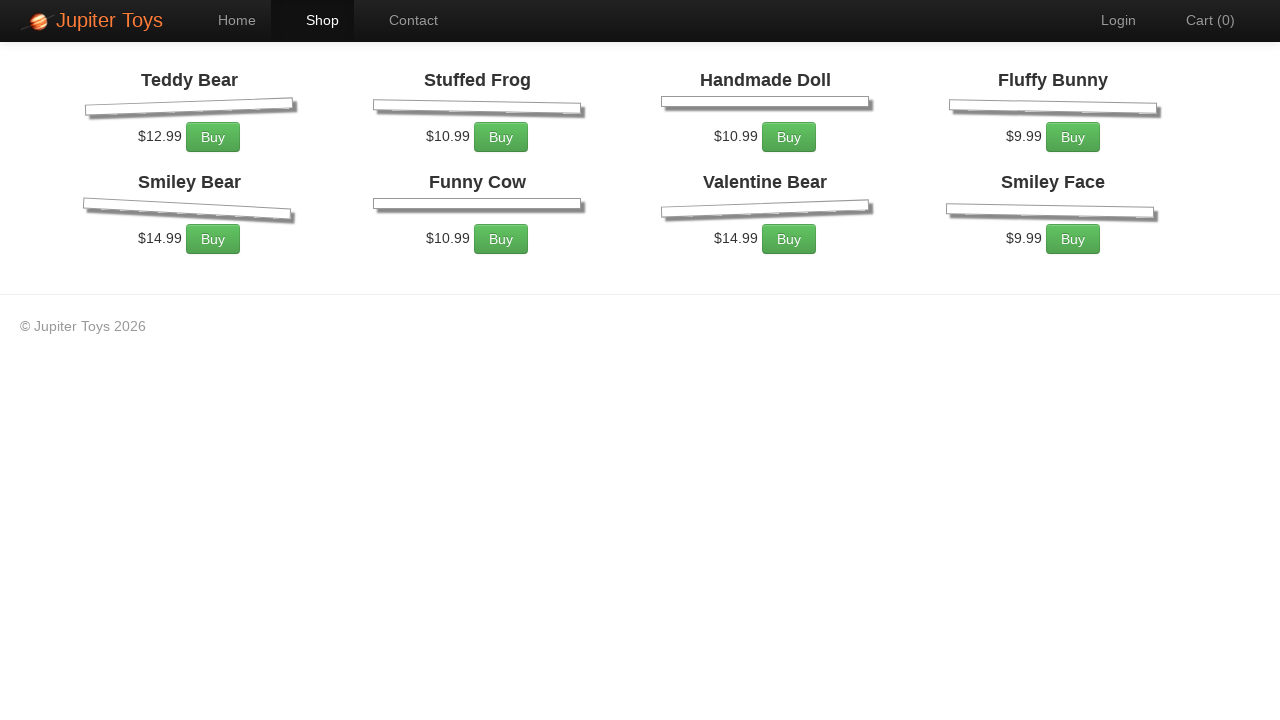

Added Stuffed Frog to cart (item 1/2) at (501, 270) on li#product-2 a
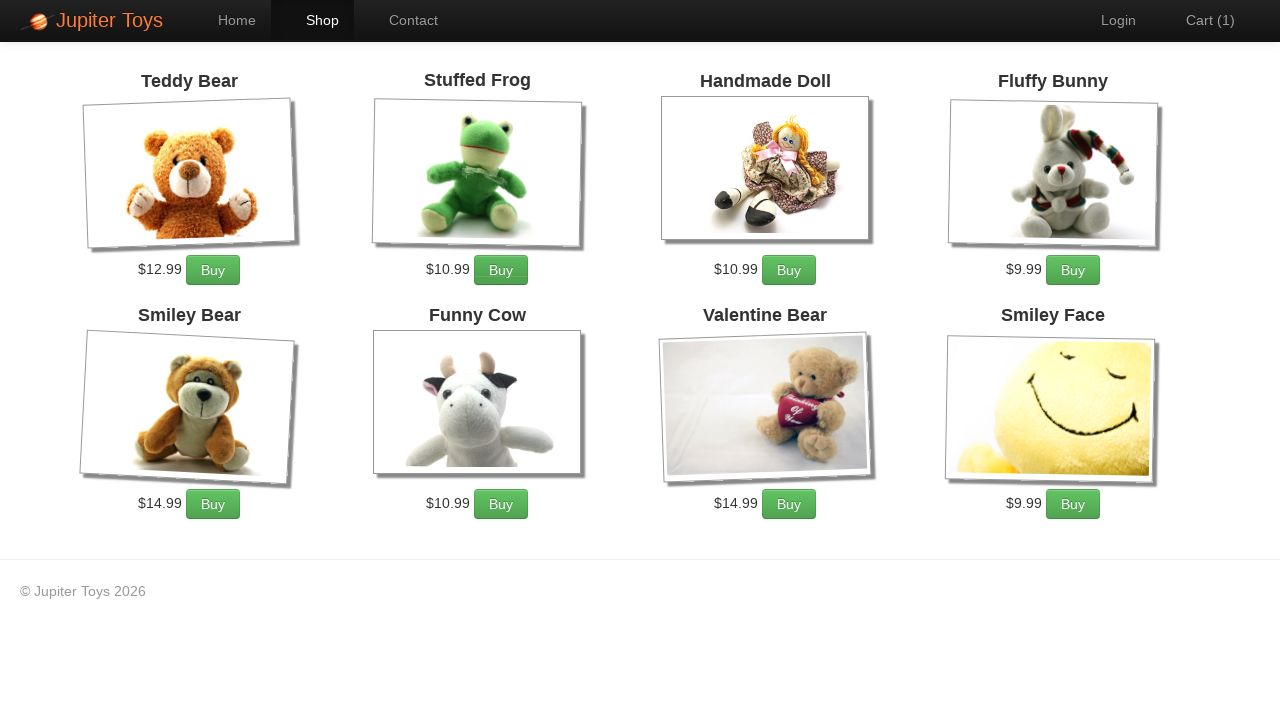

Added Stuffed Frog to cart (item 2/2) at (501, 270) on li#product-2 a
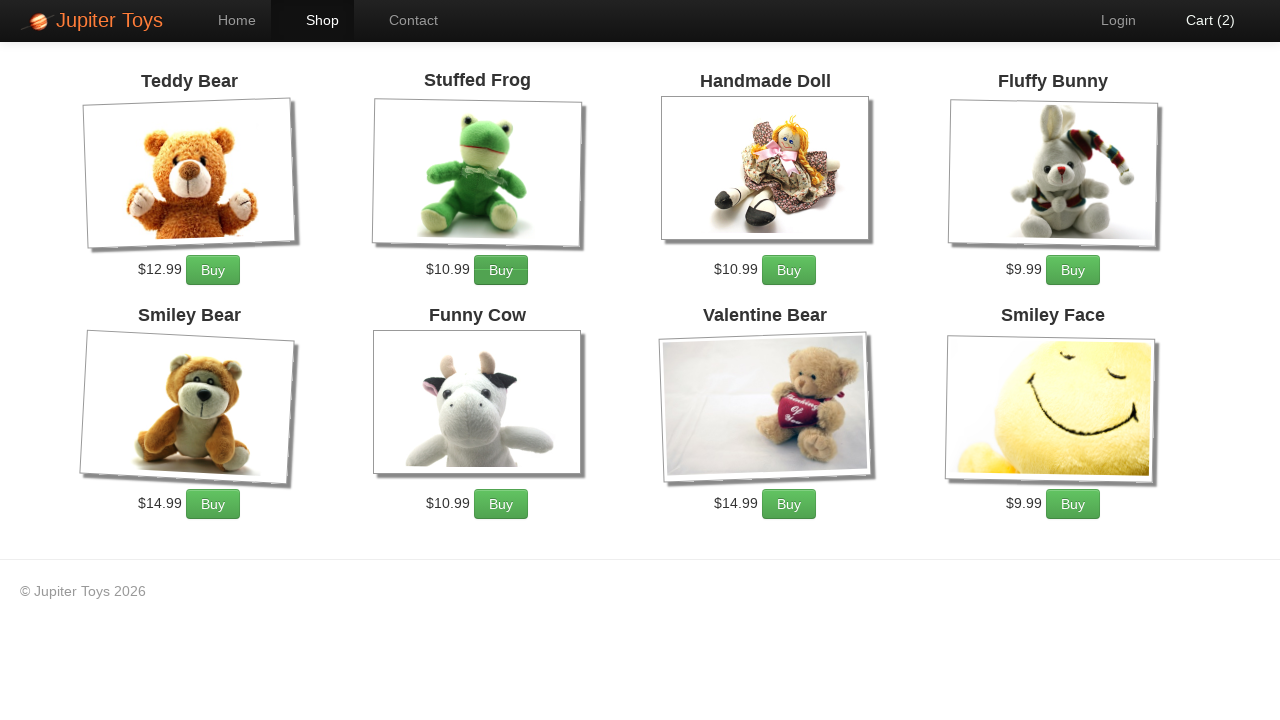

Added Fluffy Bunny to cart (item 1/5) at (1073, 270) on li#product-4 a
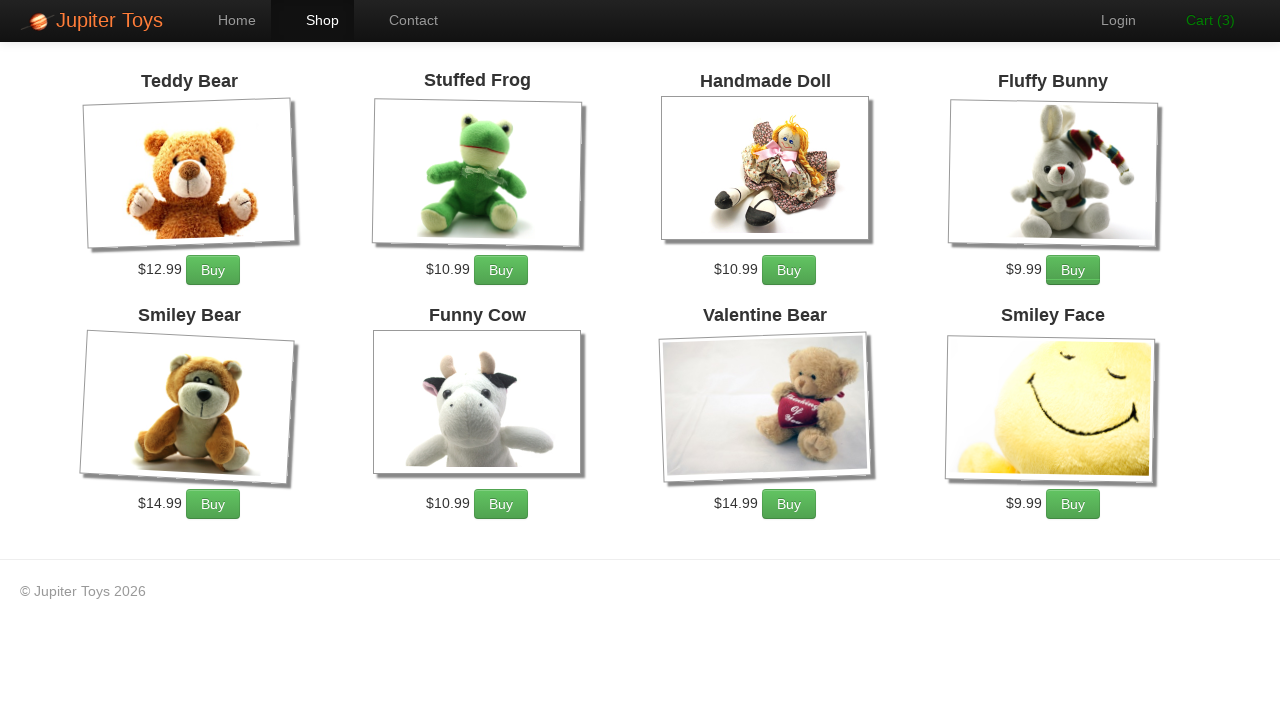

Added Fluffy Bunny to cart (item 2/5) at (1073, 270) on li#product-4 a
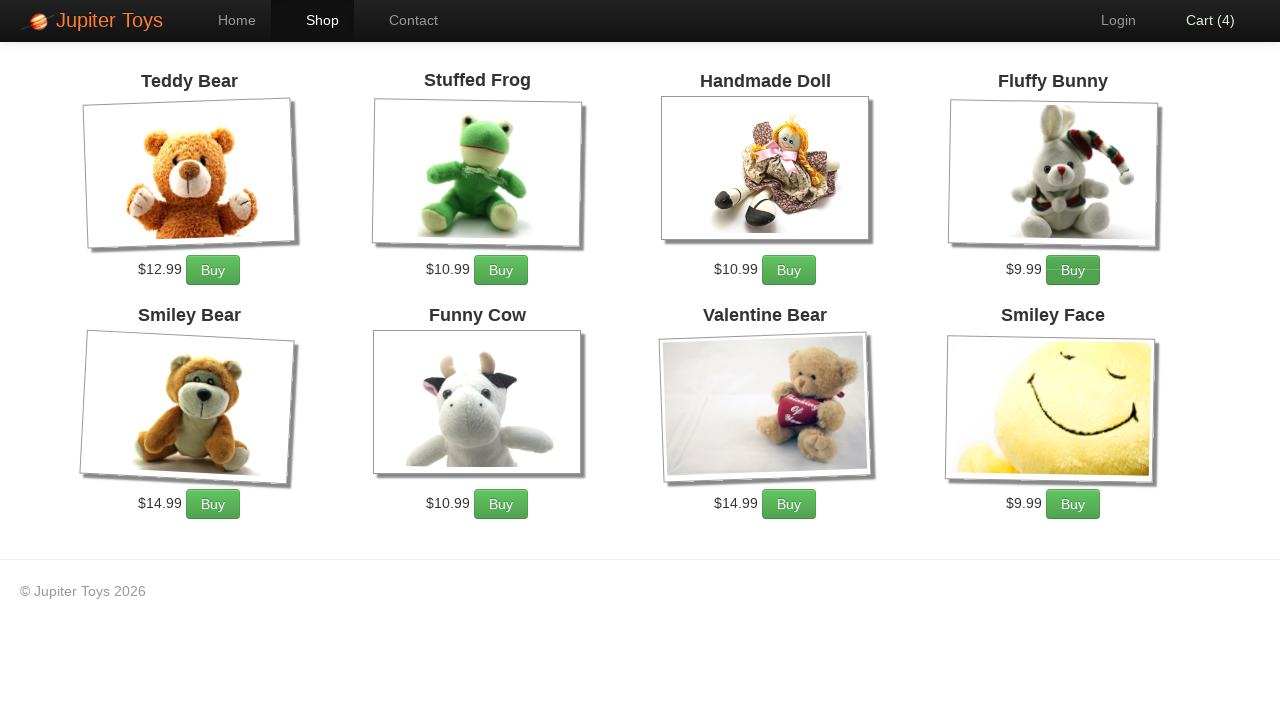

Added Fluffy Bunny to cart (item 3/5) at (1073, 270) on li#product-4 a
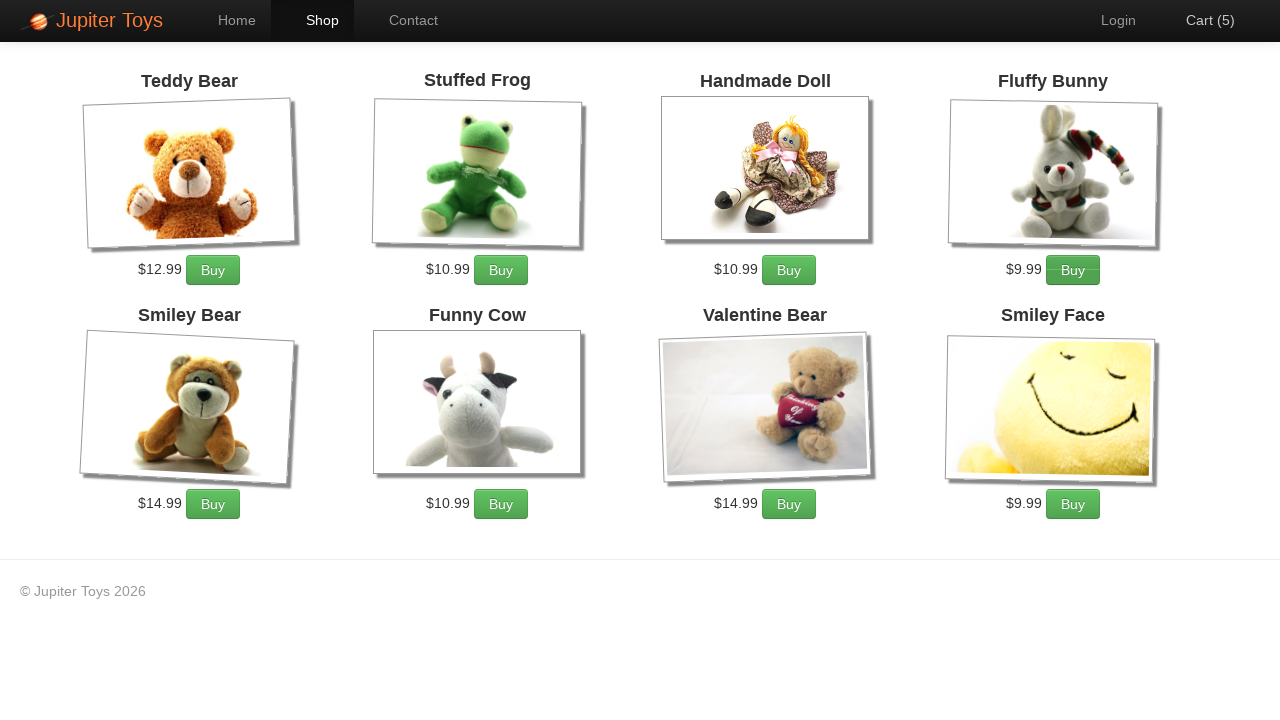

Added Fluffy Bunny to cart (item 4/5) at (1073, 270) on li#product-4 a
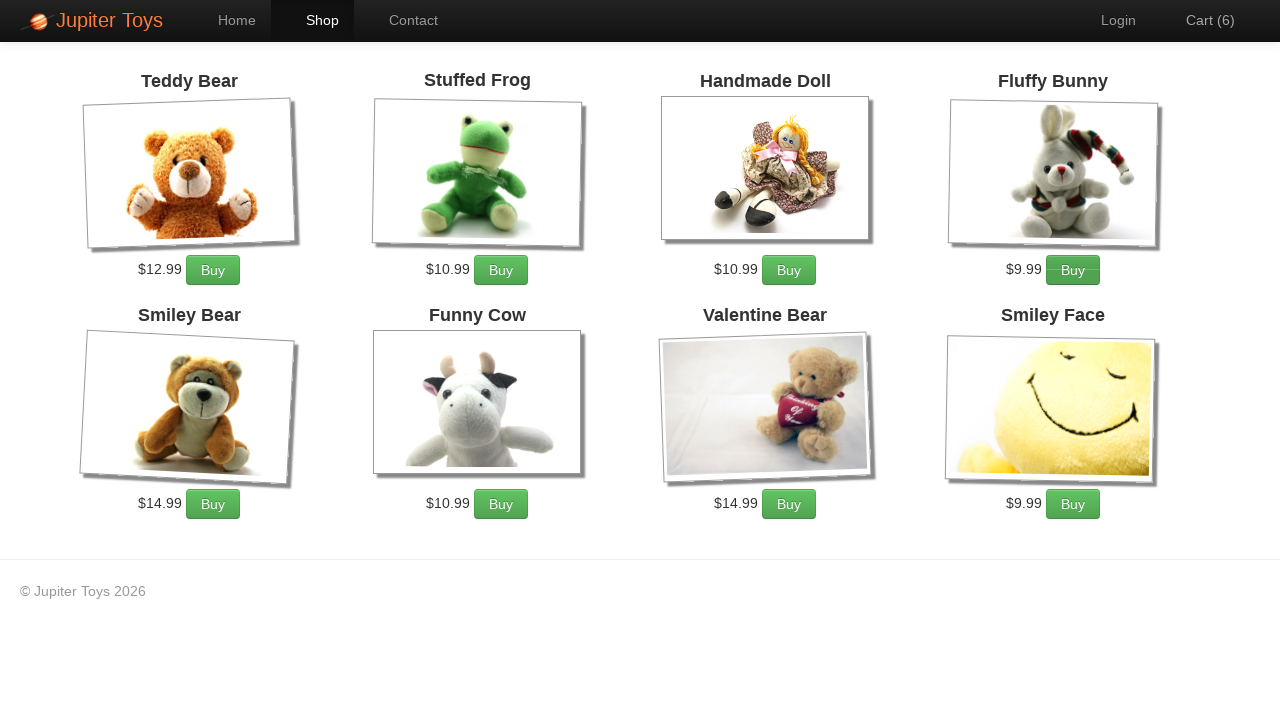

Added Fluffy Bunny to cart (item 5/5) at (1073, 270) on li#product-4 a
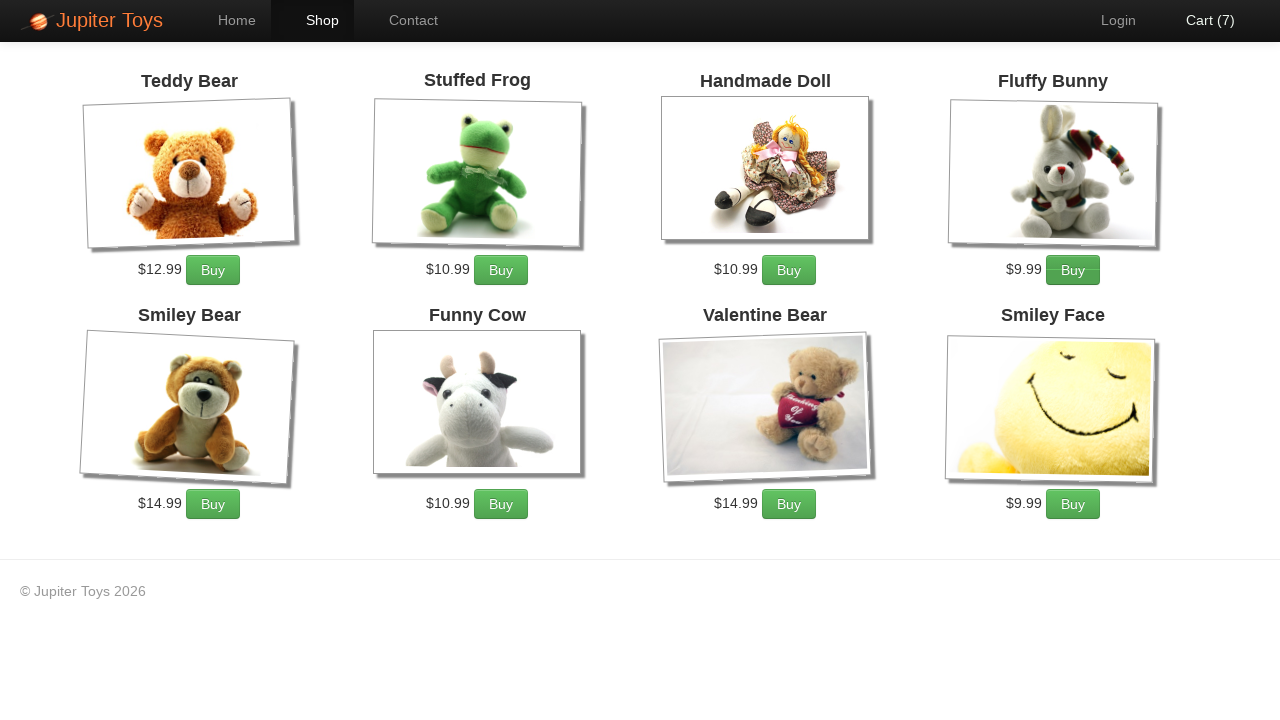

Added Valentine Bear to cart (item 1/3) at (789, 504) on li#product-7 a
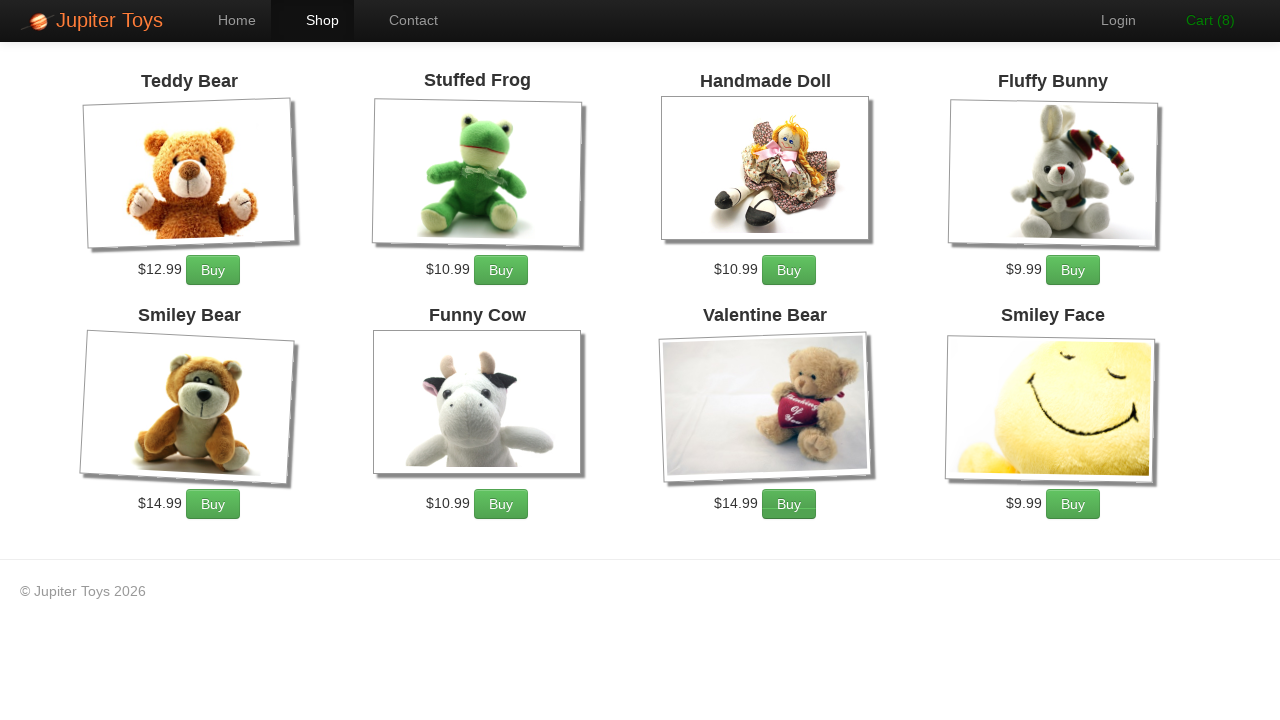

Added Valentine Bear to cart (item 2/3) at (789, 504) on li#product-7 a
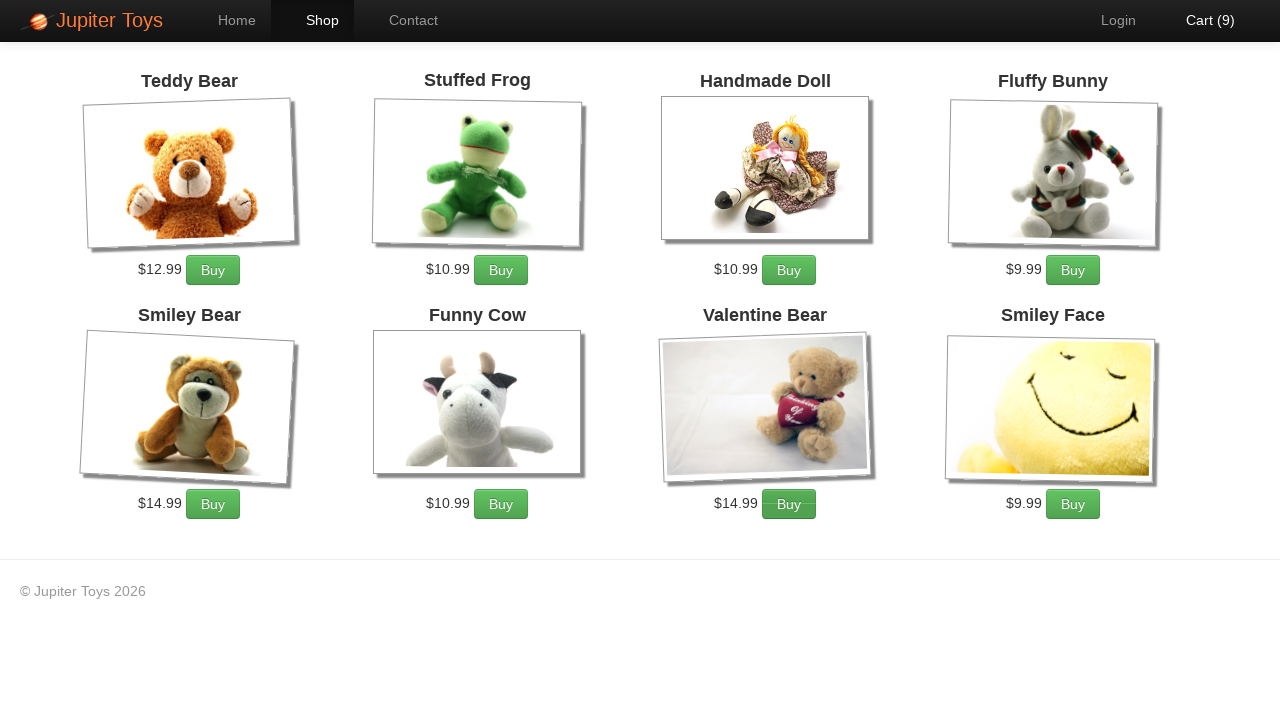

Added Valentine Bear to cart (item 3/3) at (789, 504) on li#product-7 a
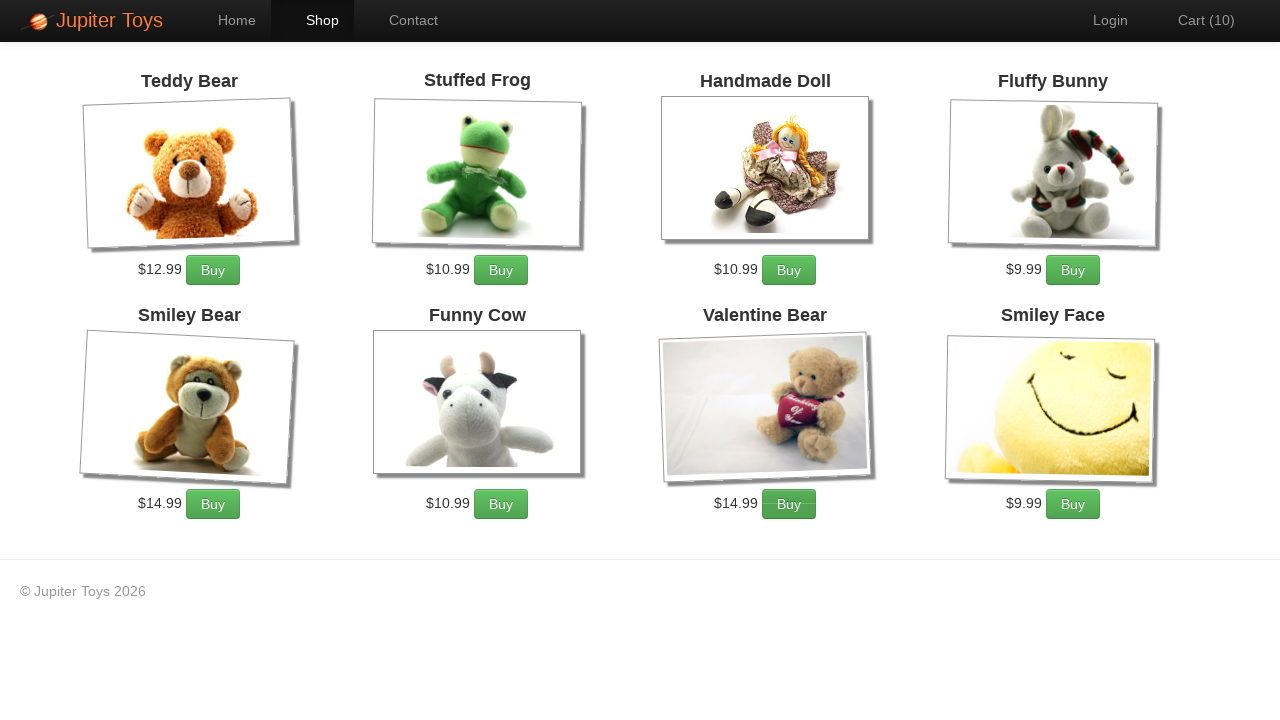

Navigated to cart page at (1196, 20) on a[href='#/cart']
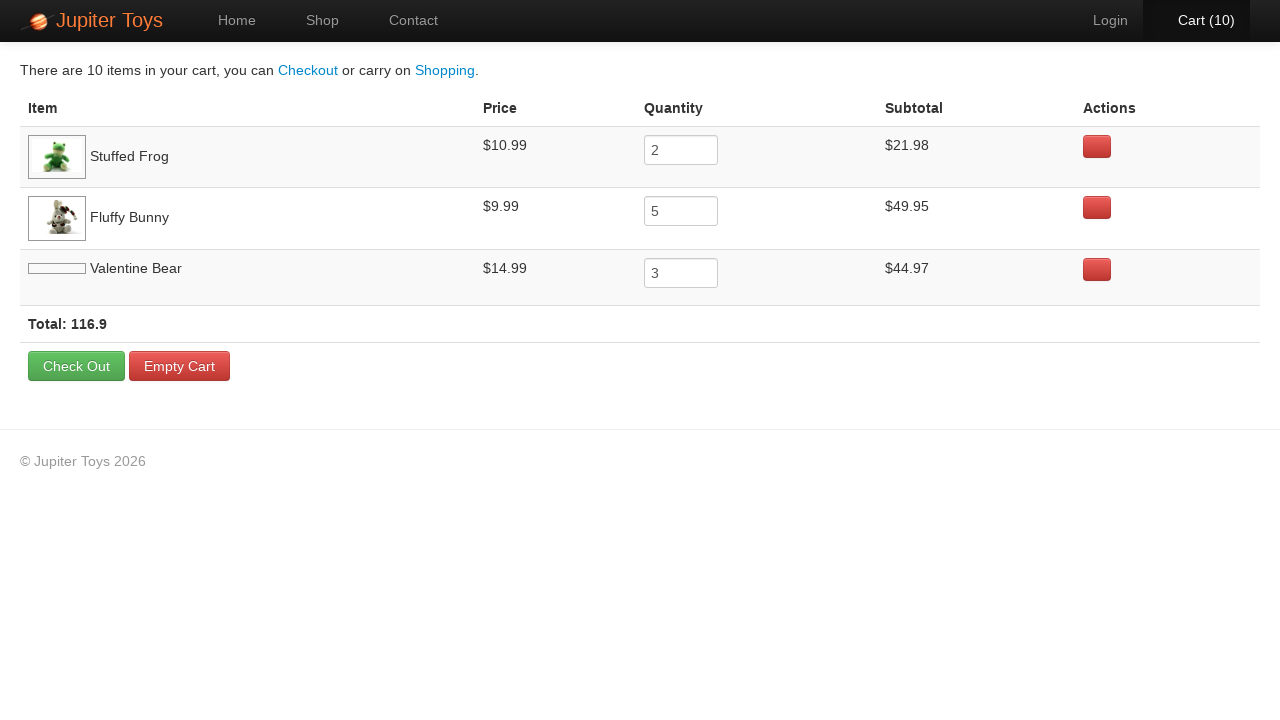

Cart page loaded with product images
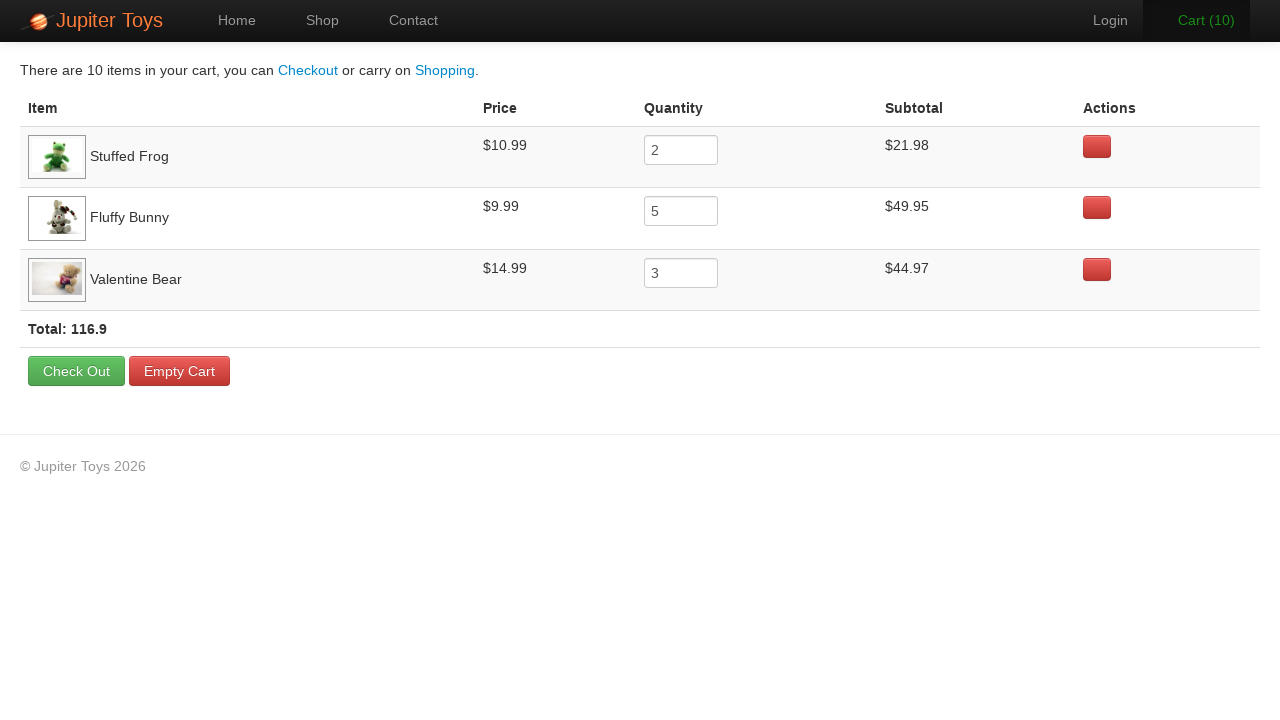

Retrieved Stuffed Frog subtotal
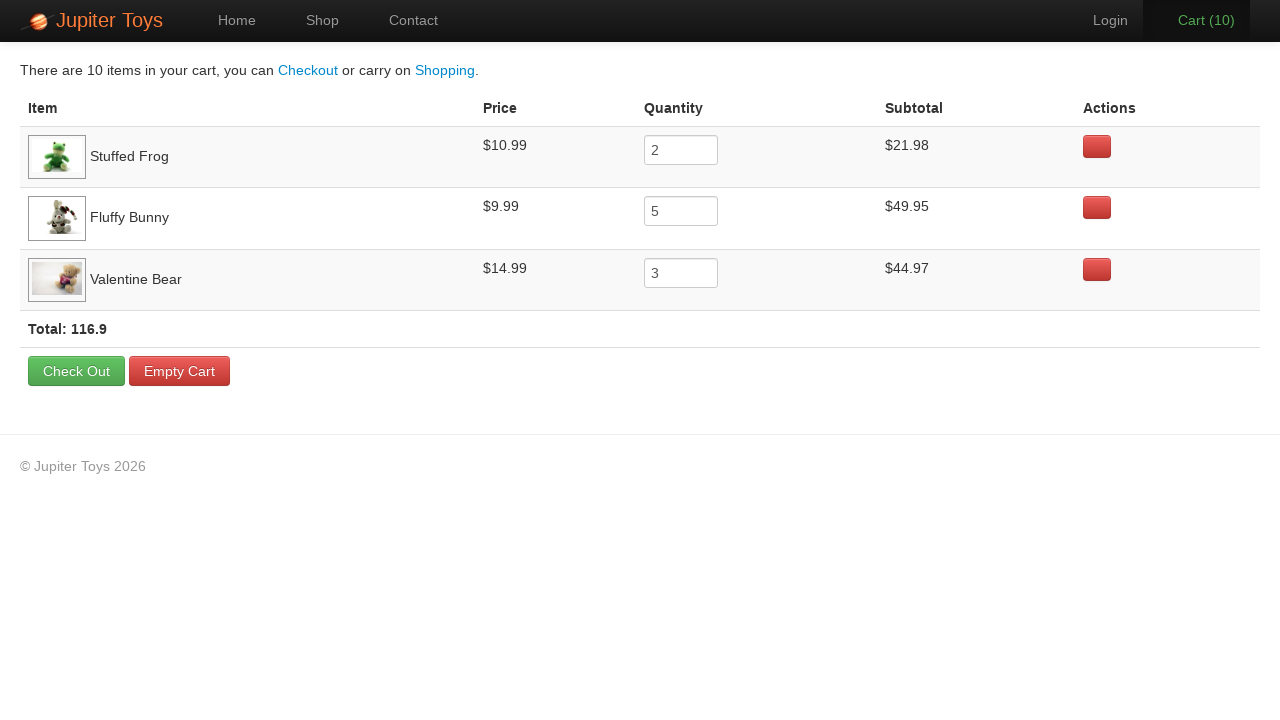

Retrieved Fluffy Bunny subtotal
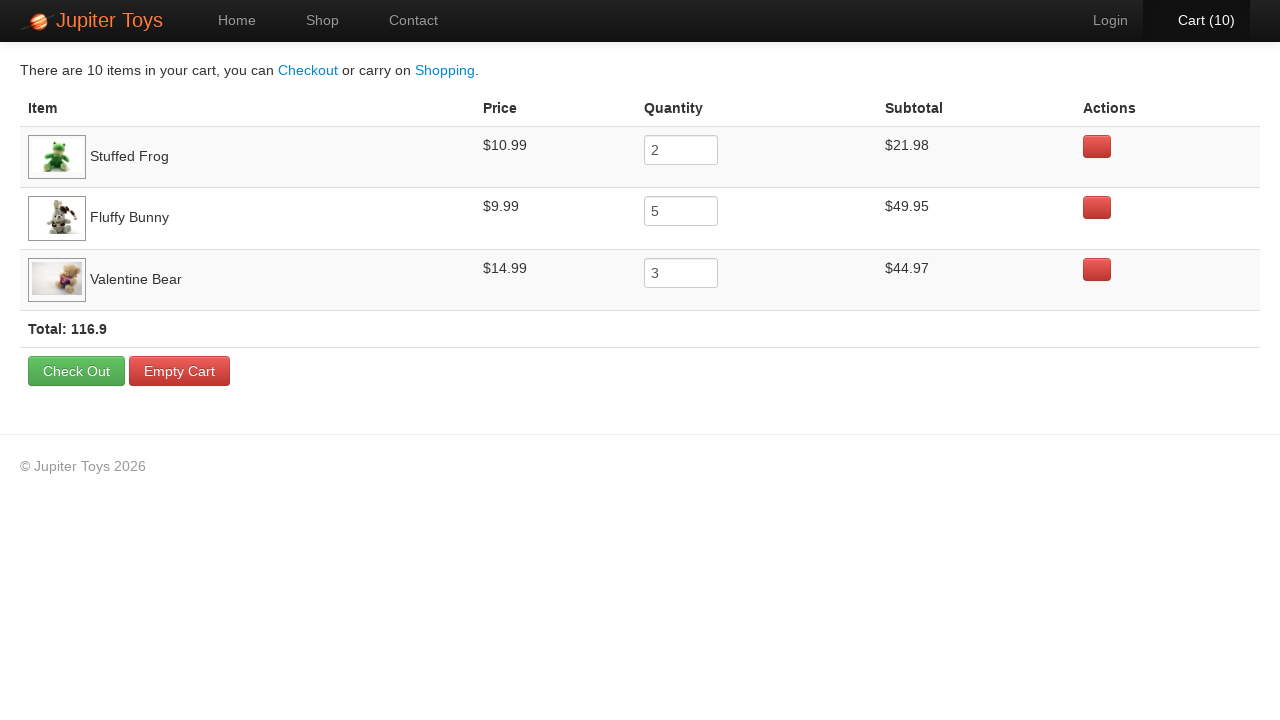

Retrieved Valentine Bear subtotal
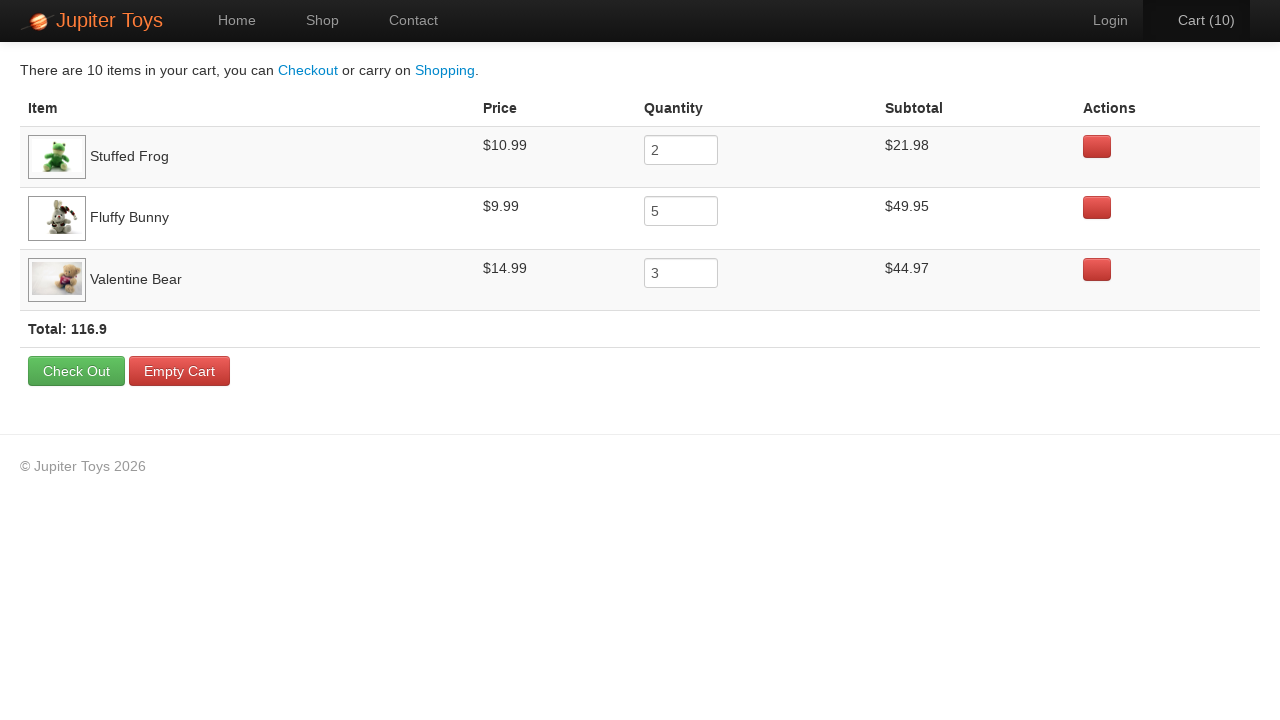

Verified Stuffed Frog subtotal is $21.98
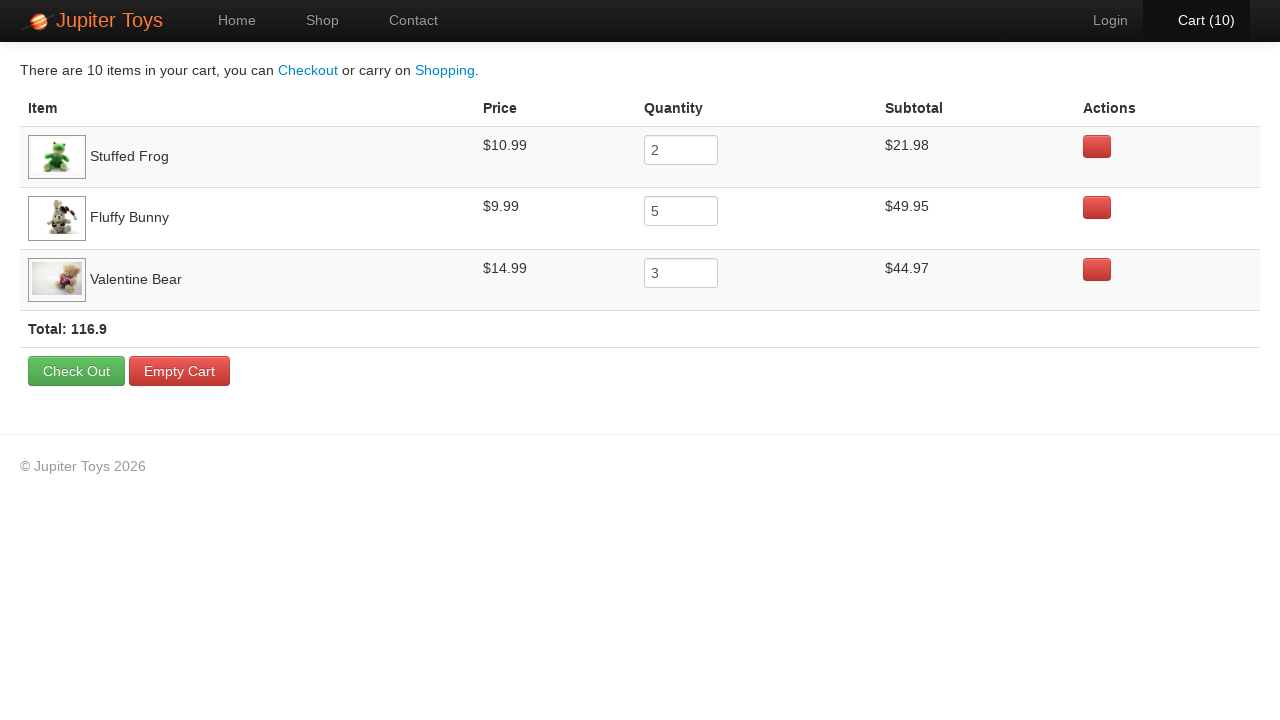

Verified Fluffy Bunny subtotal is $49.95
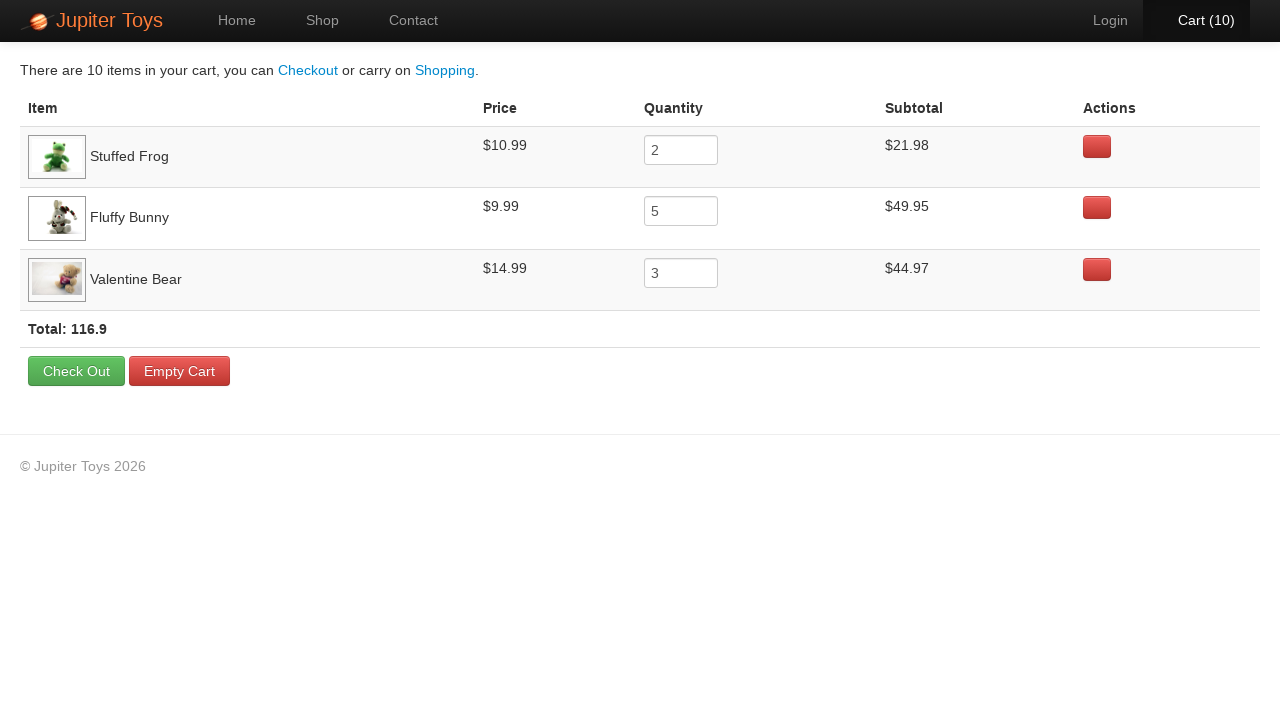

Verified Valentine Bear subtotal is $44.97
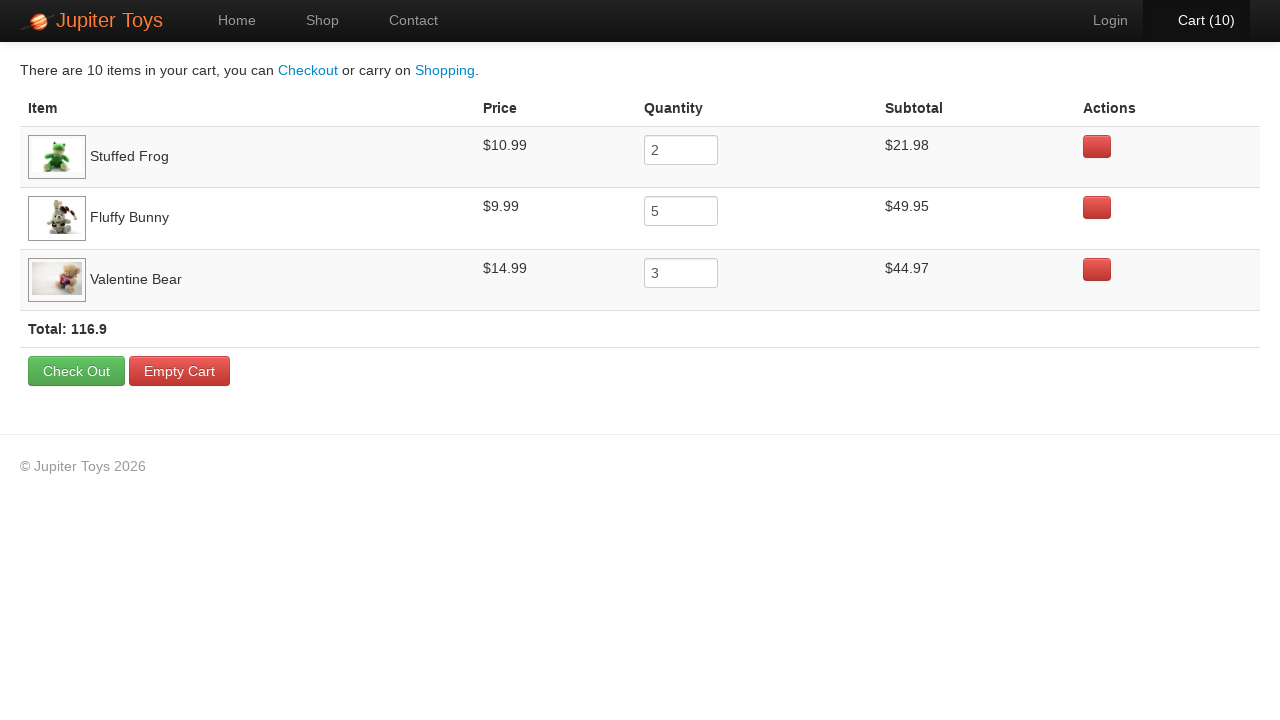

Retrieved Stuffed Frog unit price
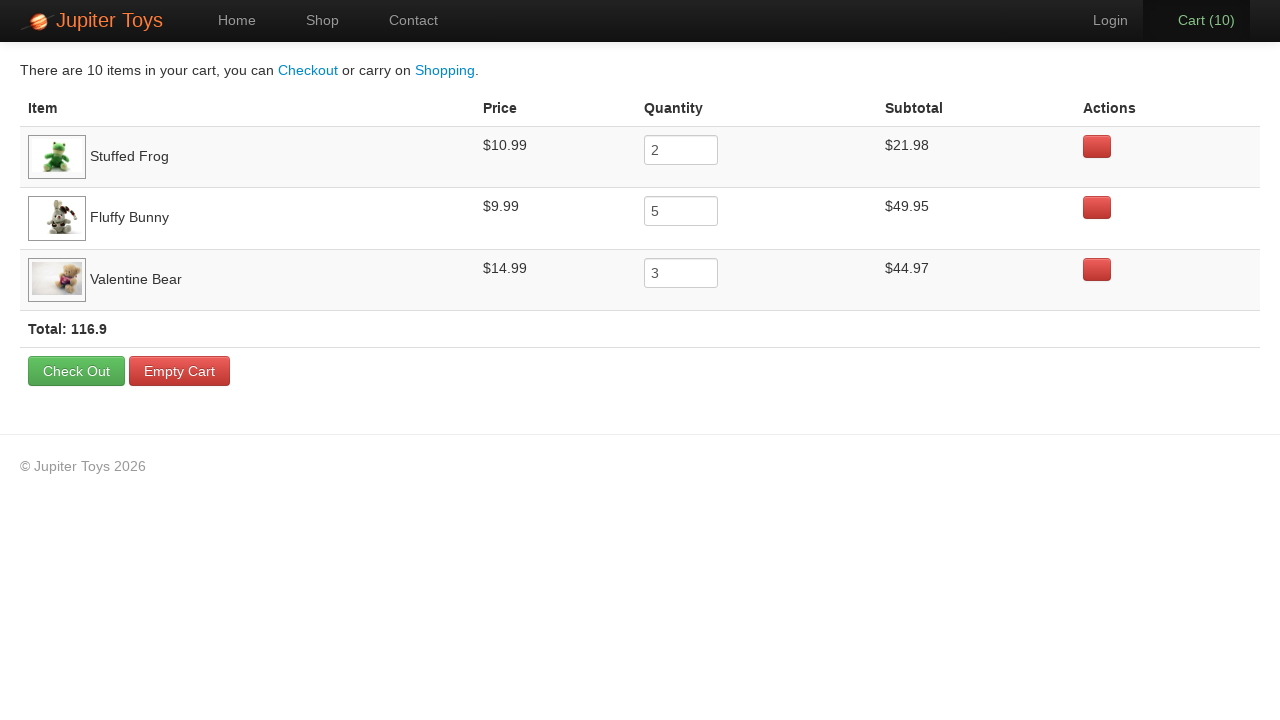

Retrieved Fluffy Bunny unit price
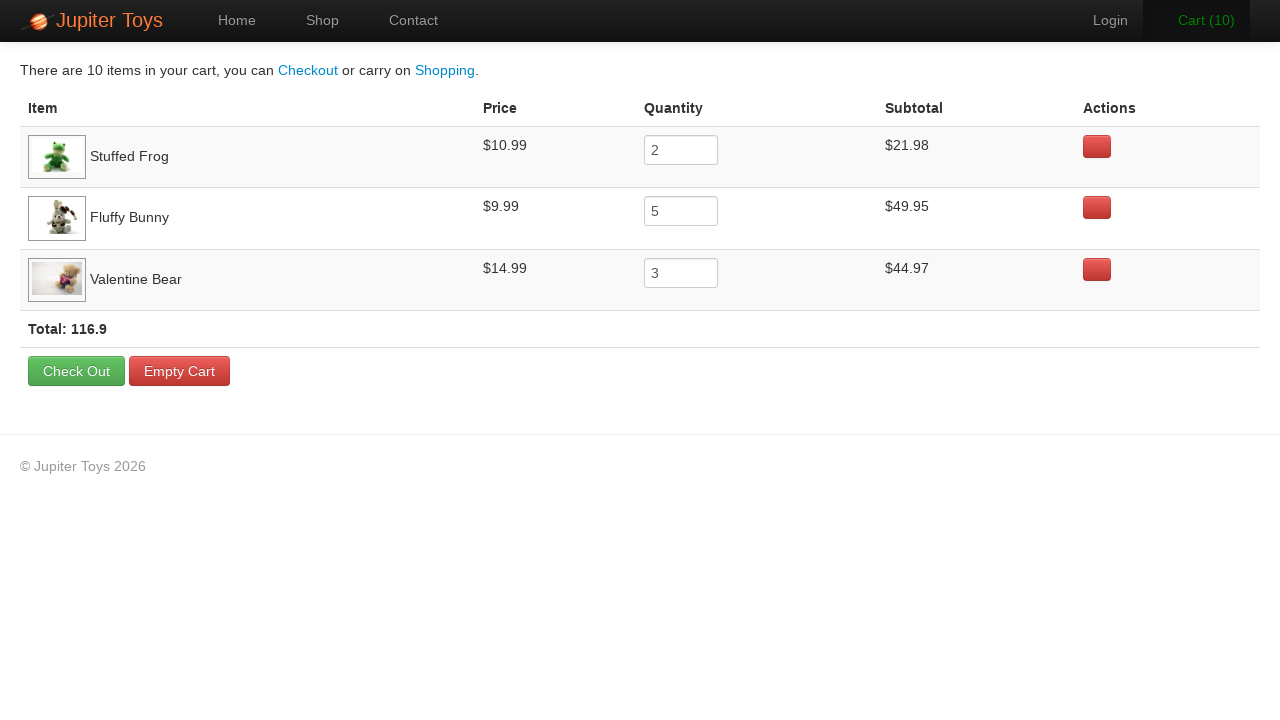

Retrieved Valentine Bear unit price
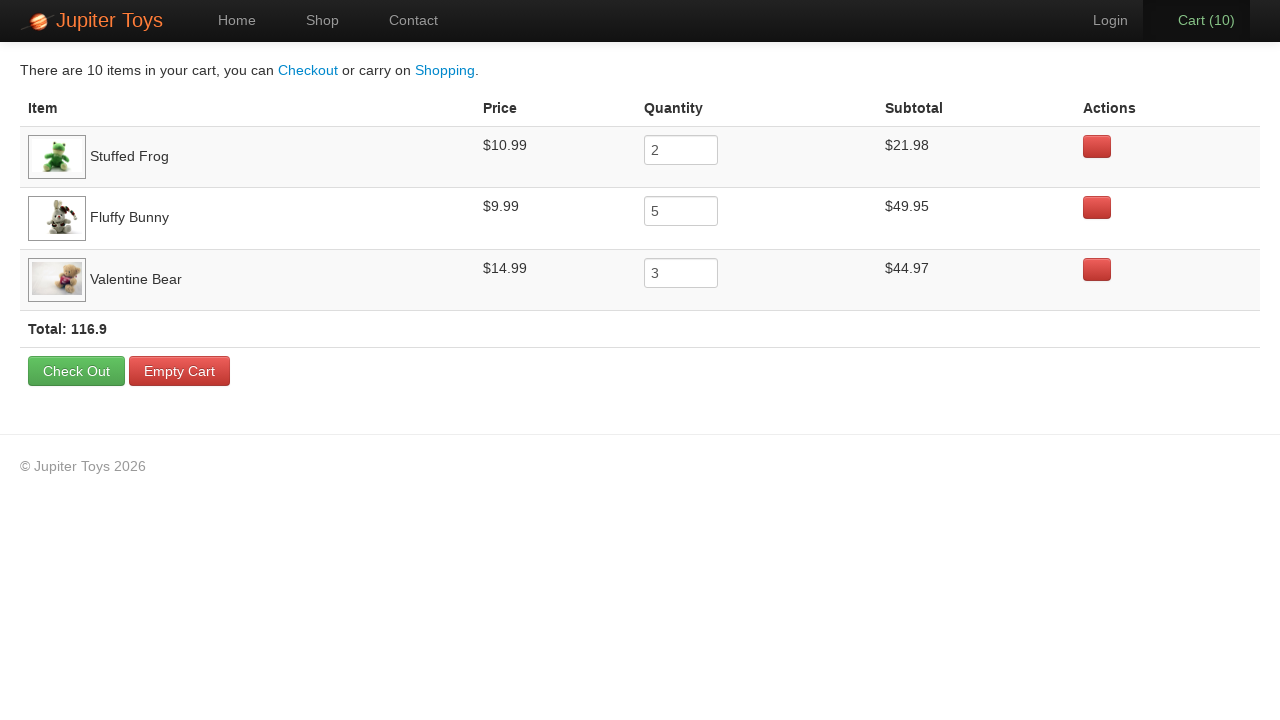

Verified Stuffed Frog unit price is $10.99
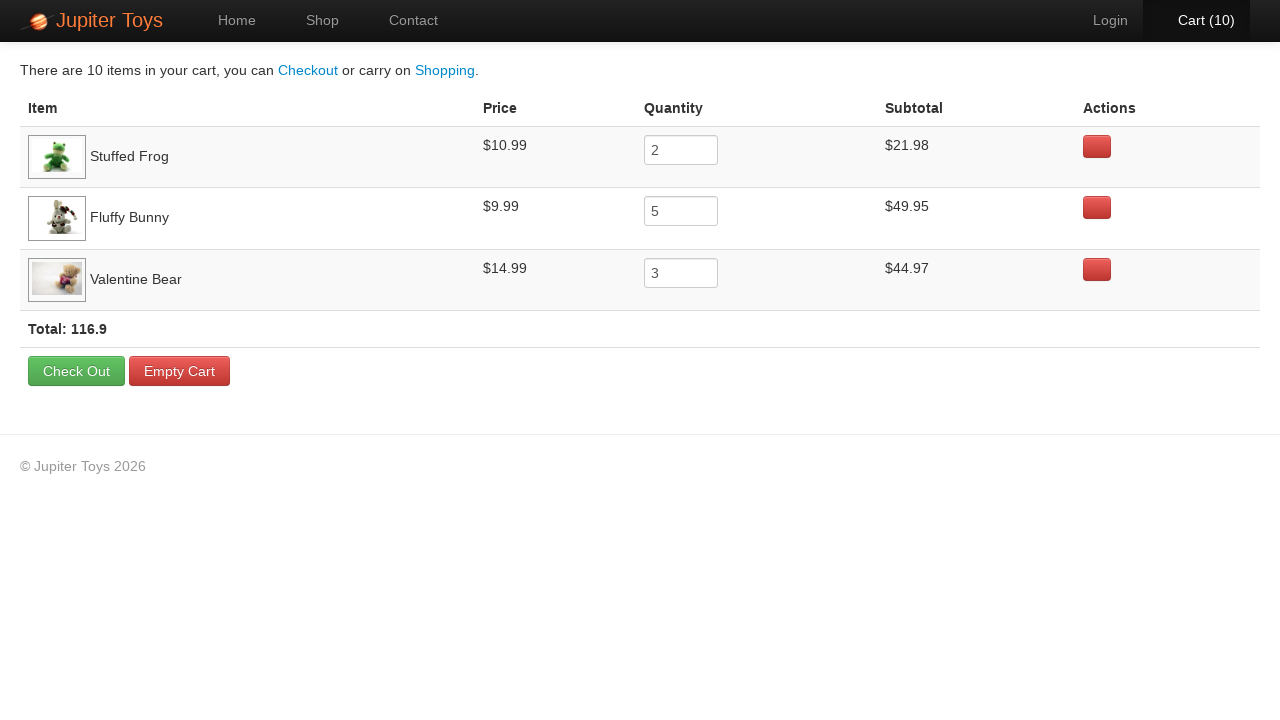

Verified Fluffy Bunny unit price is $9.99
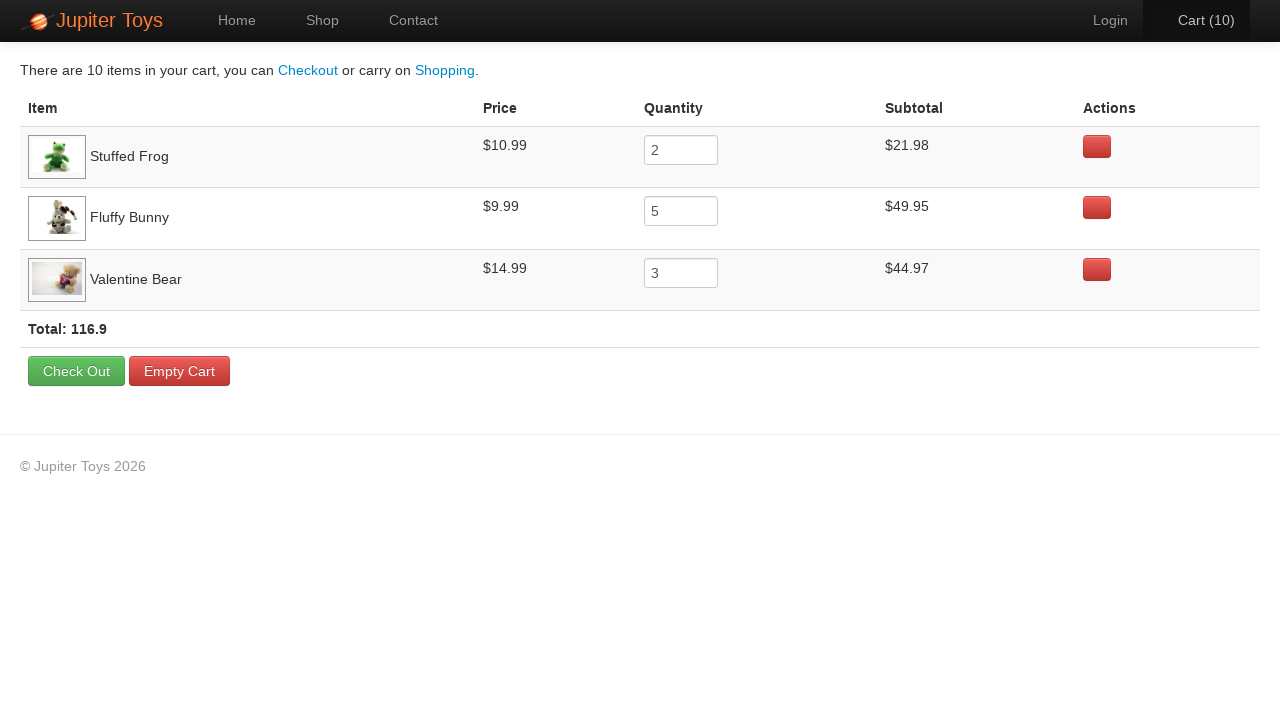

Verified Valentine Bear unit price is $14.99
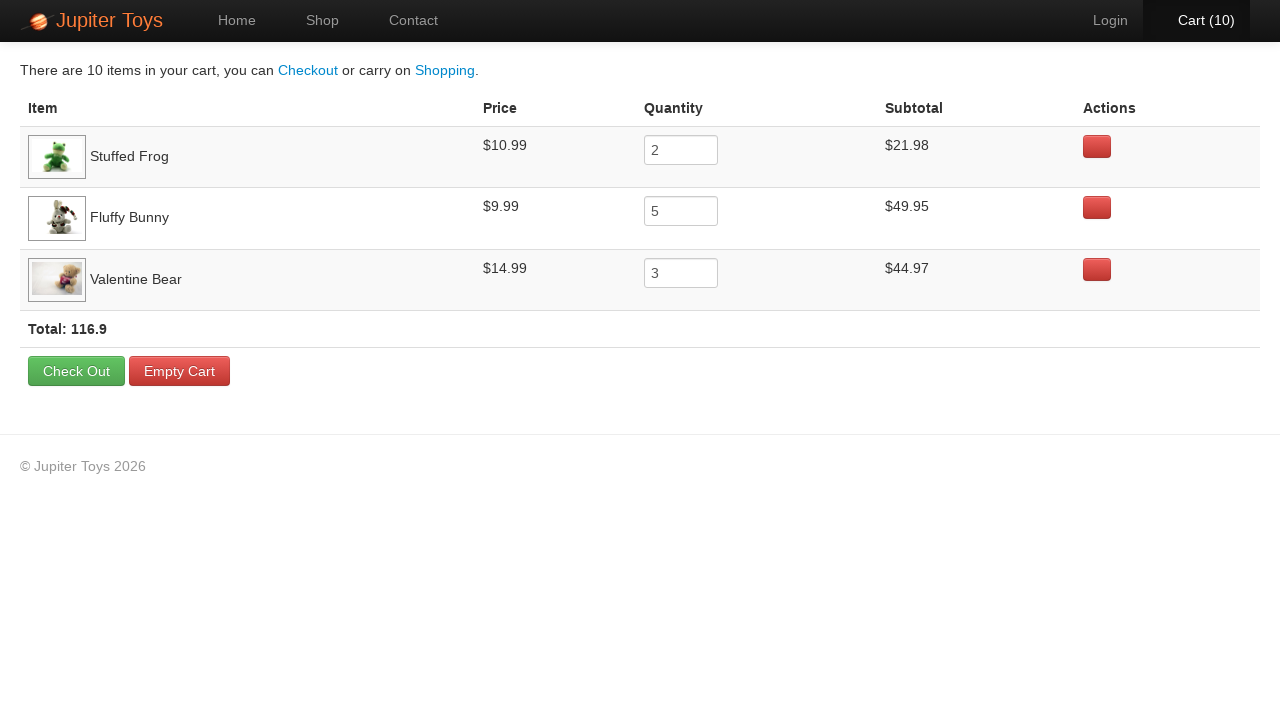

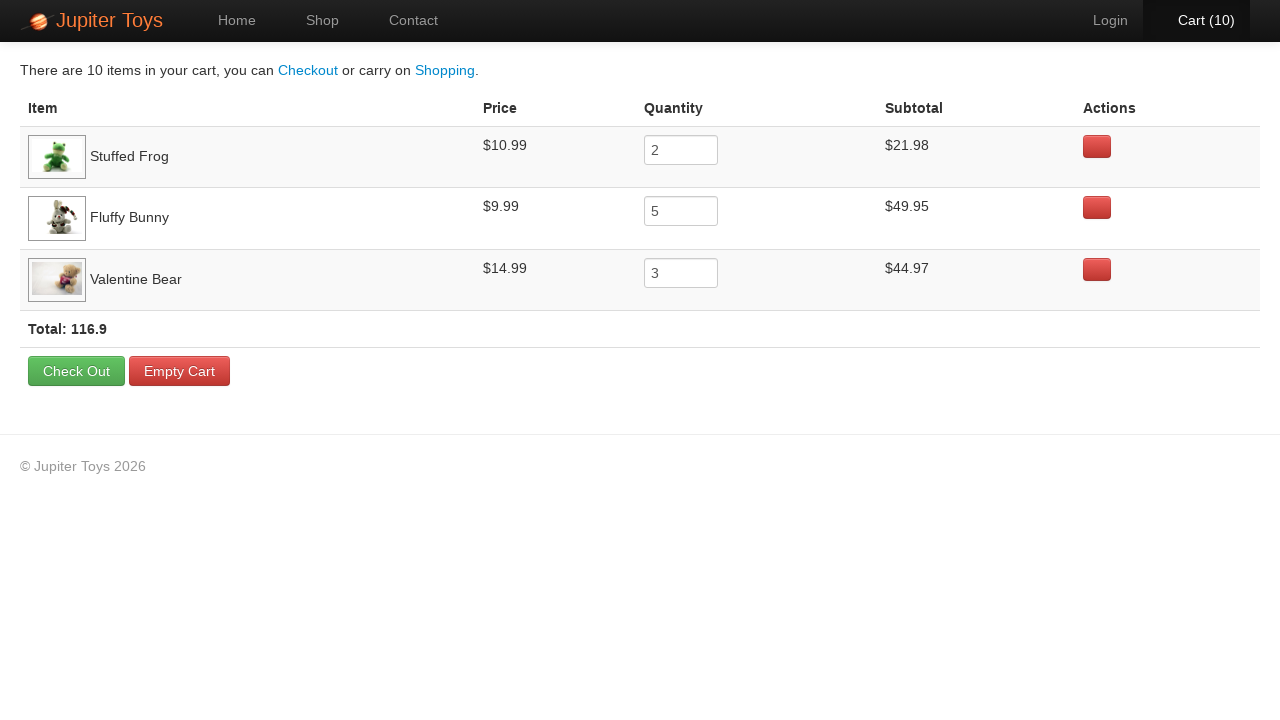